Tests opening new tabs and windows and switching between them

Starting URL: https://www.w3schools.com/

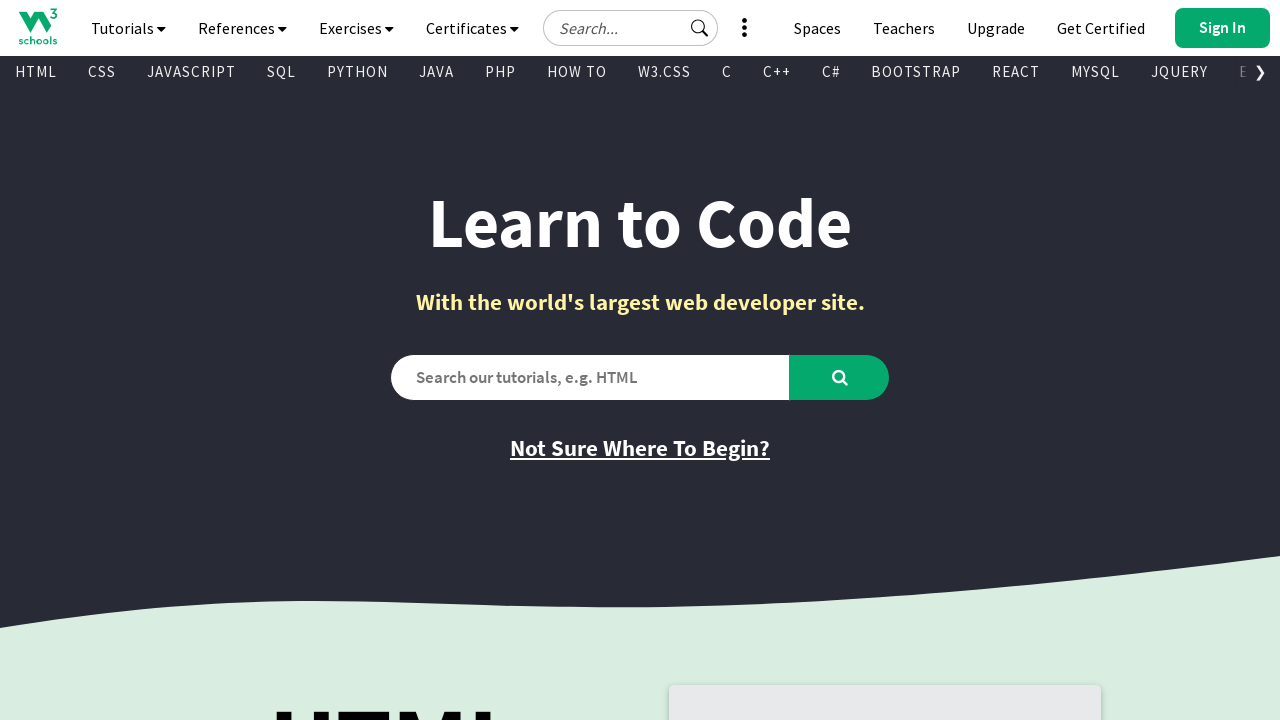

Opened a new tab
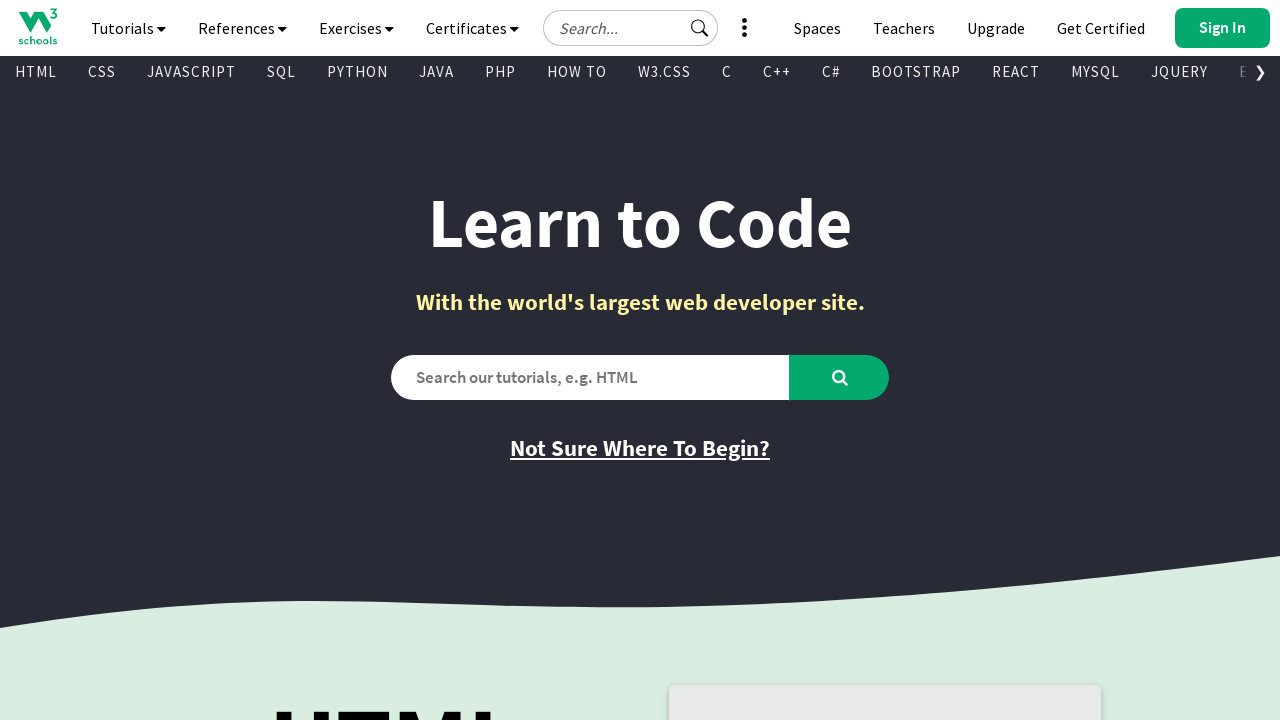

Navigated new tab to https://www.w3schools.com/
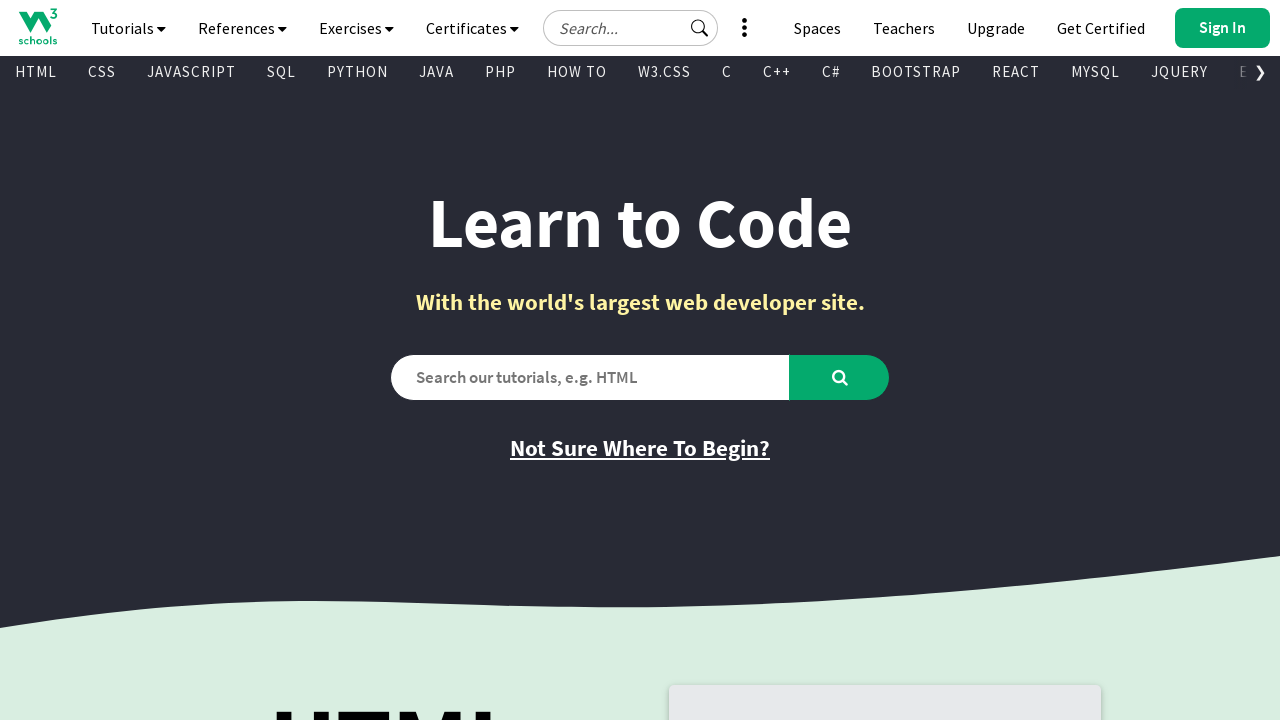

Opened a new window
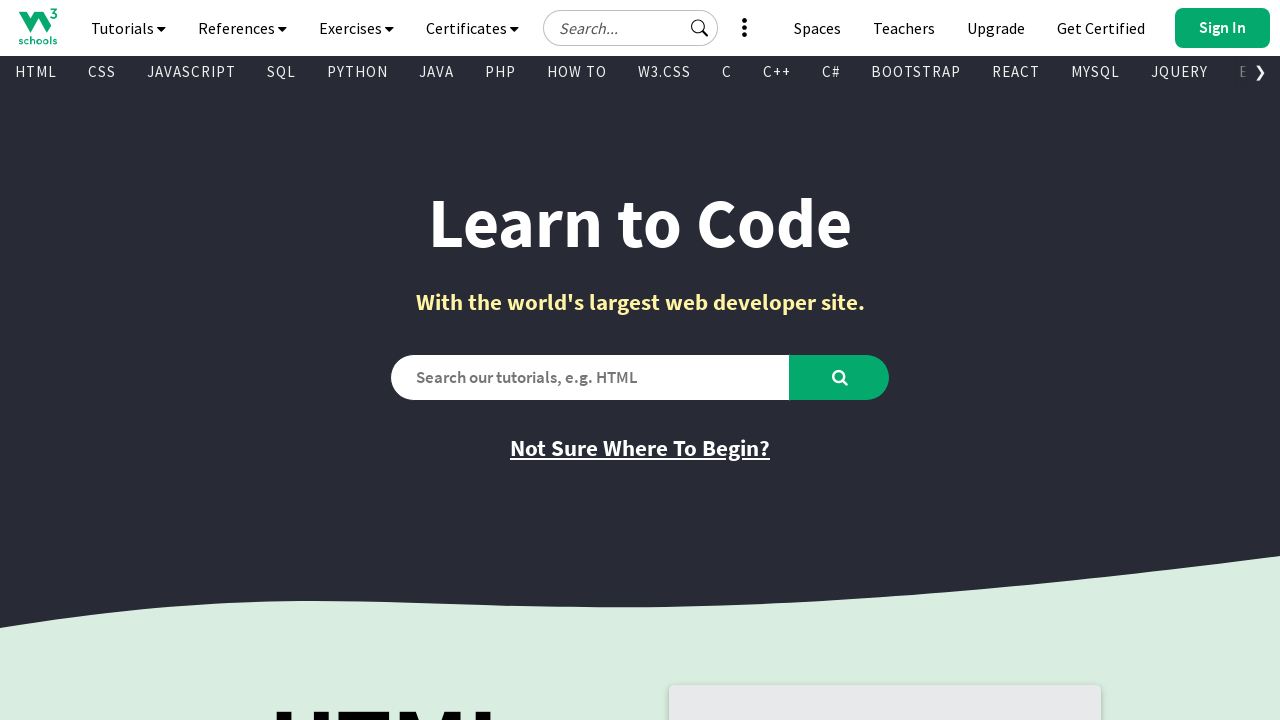

Navigated new window to https://www.w3schools.com/
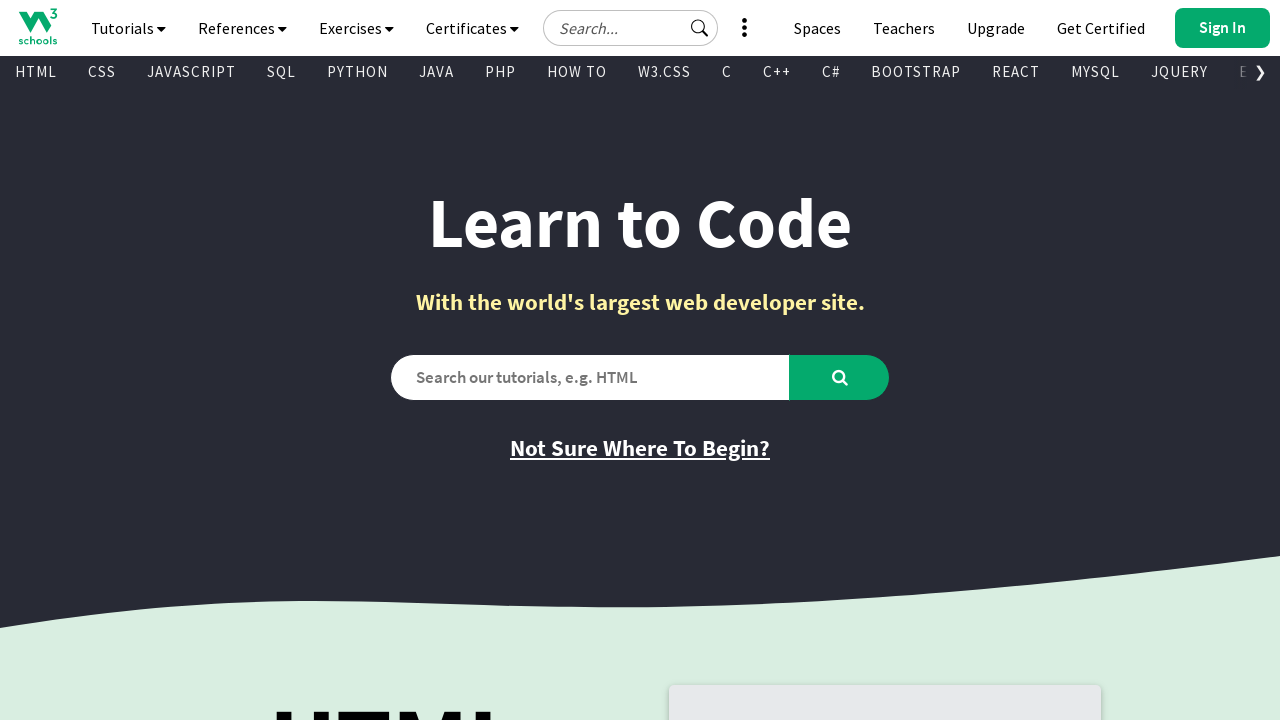

Closed the new tab
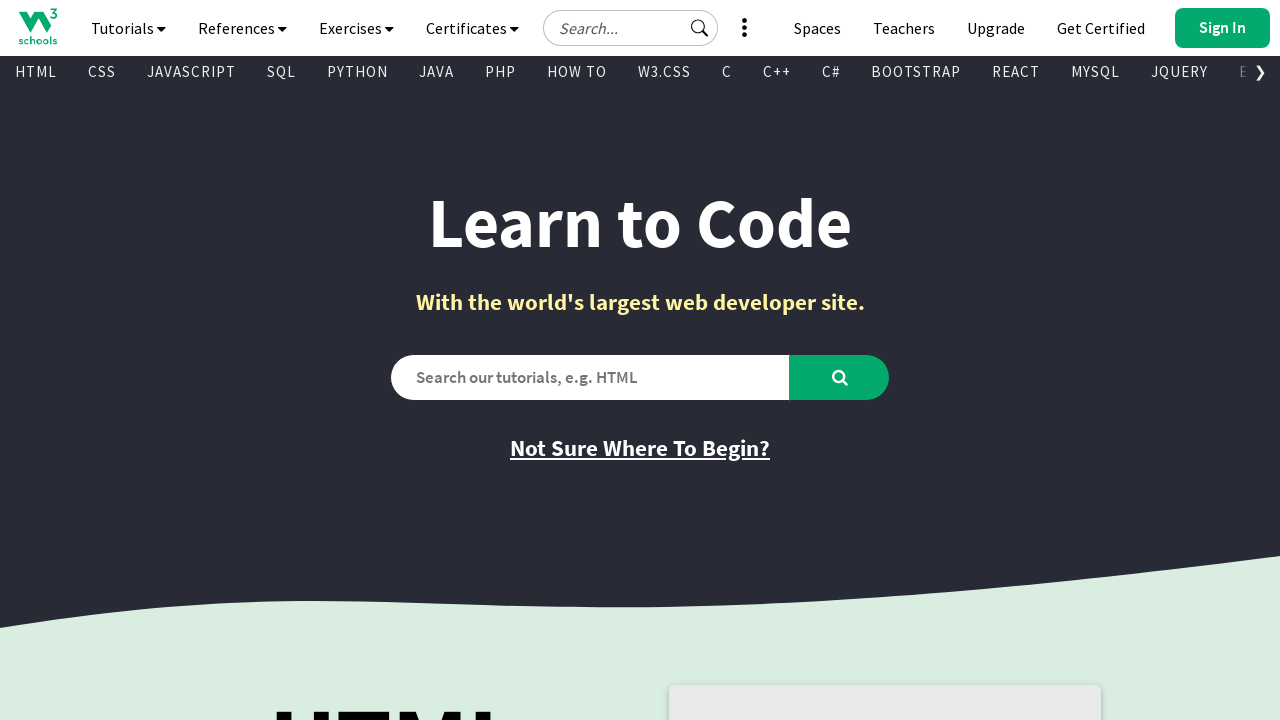

Closed the new window
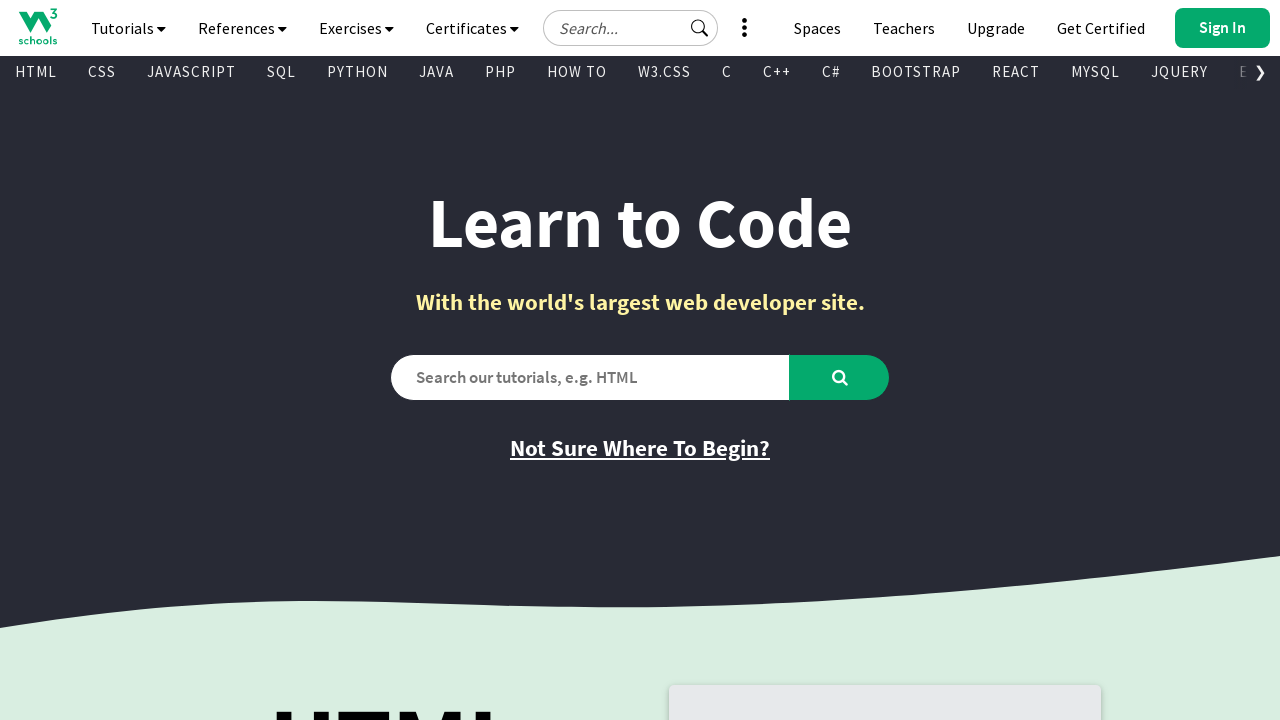

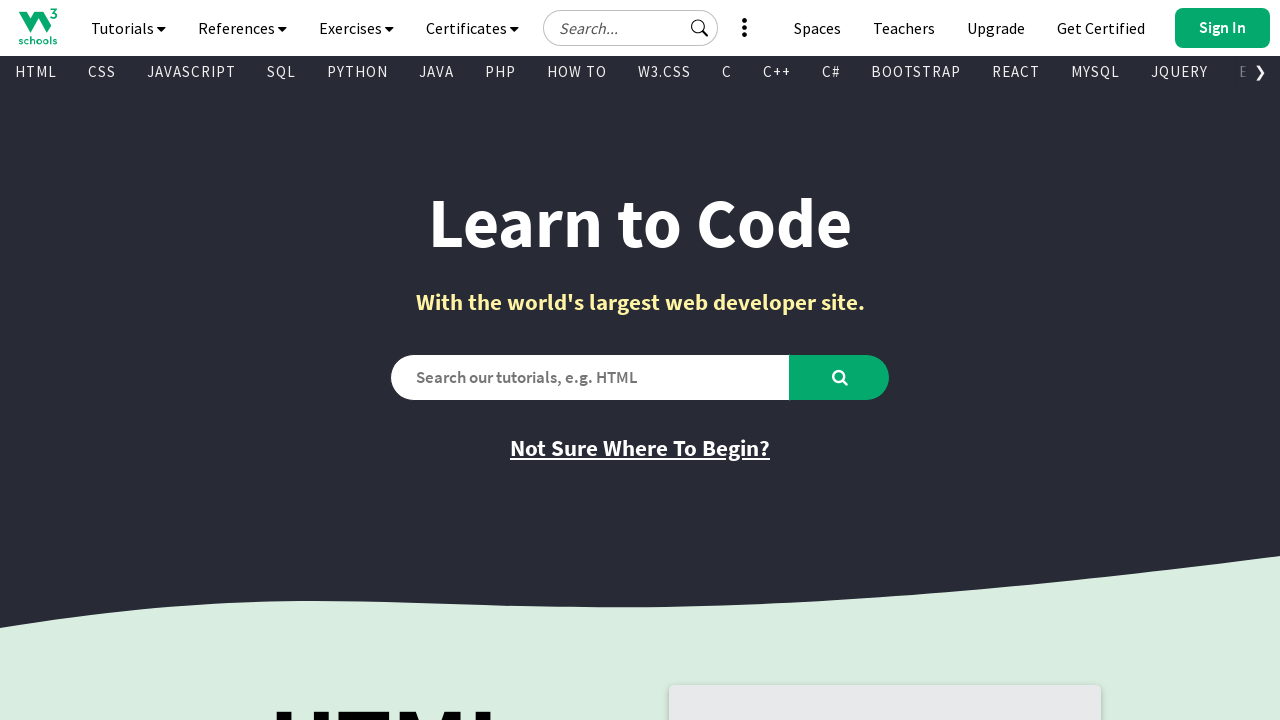